Searches for a product on the Disco supermarket website and navigates to the search results page

Starting URL: https://www.disco.com.ar/

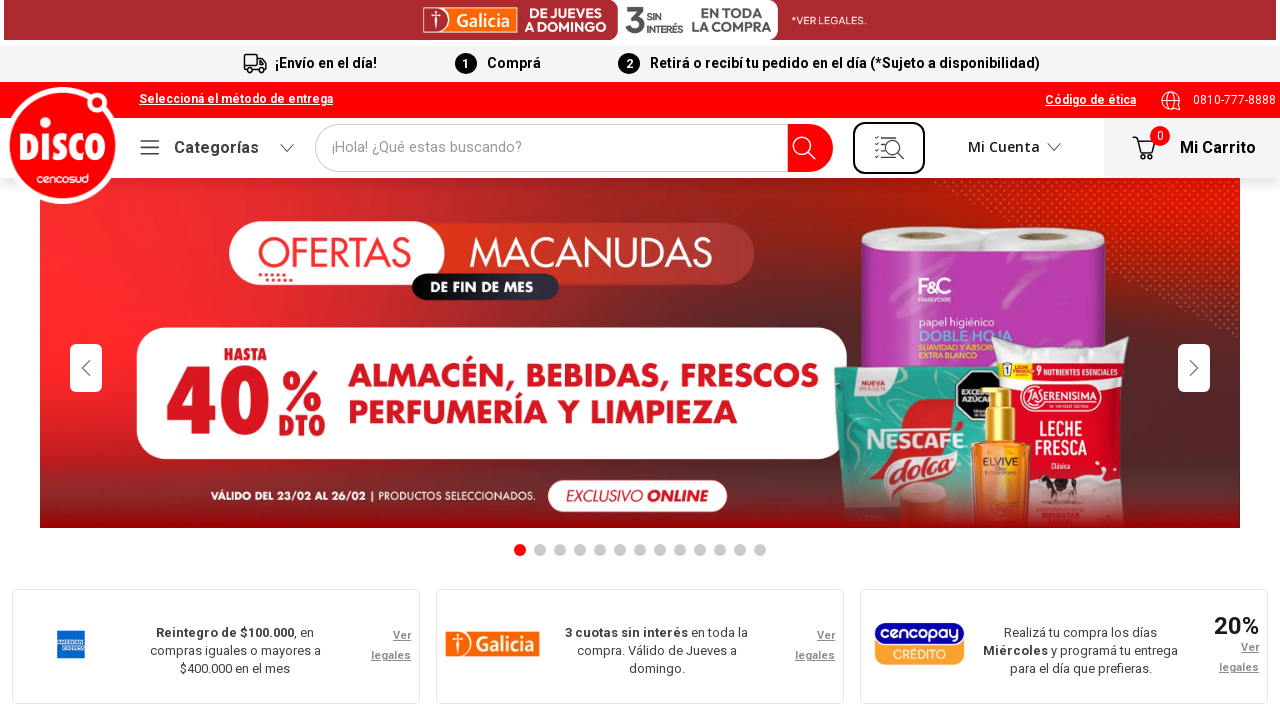

Found search input field with ID downshift-0-input
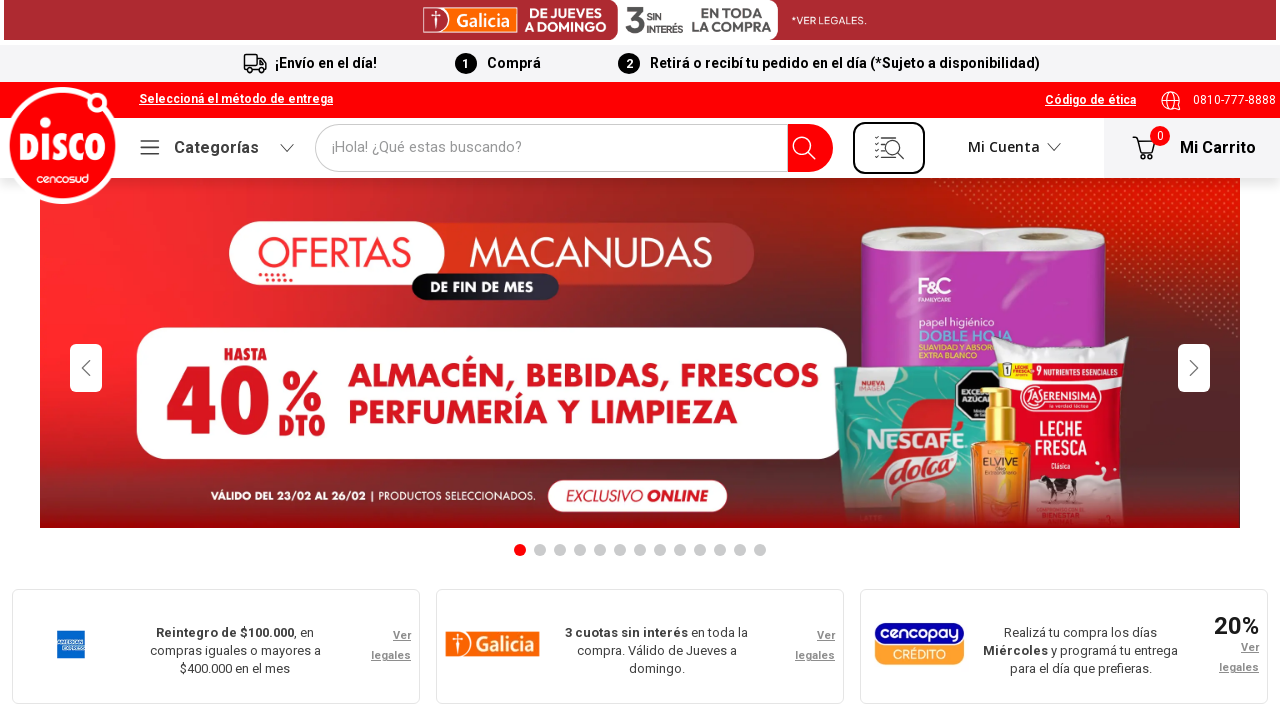

Filled search field with 'coca cola'
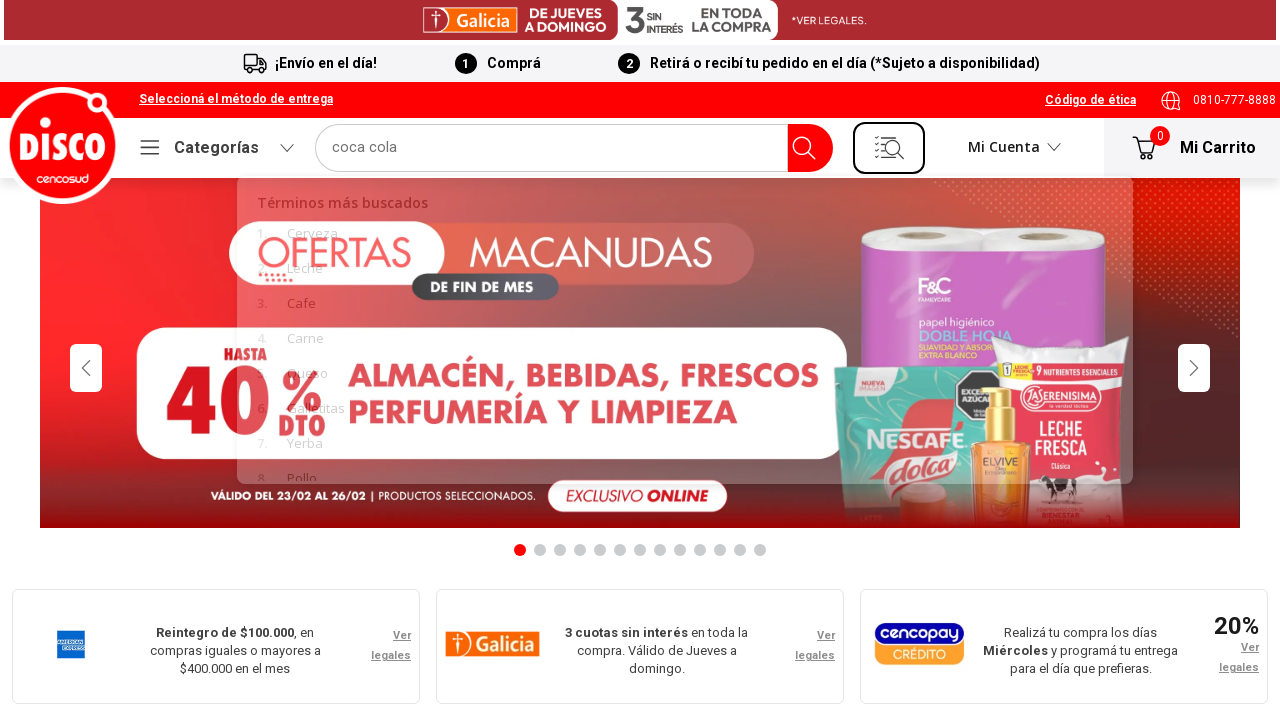

Pressed Enter to submit search query
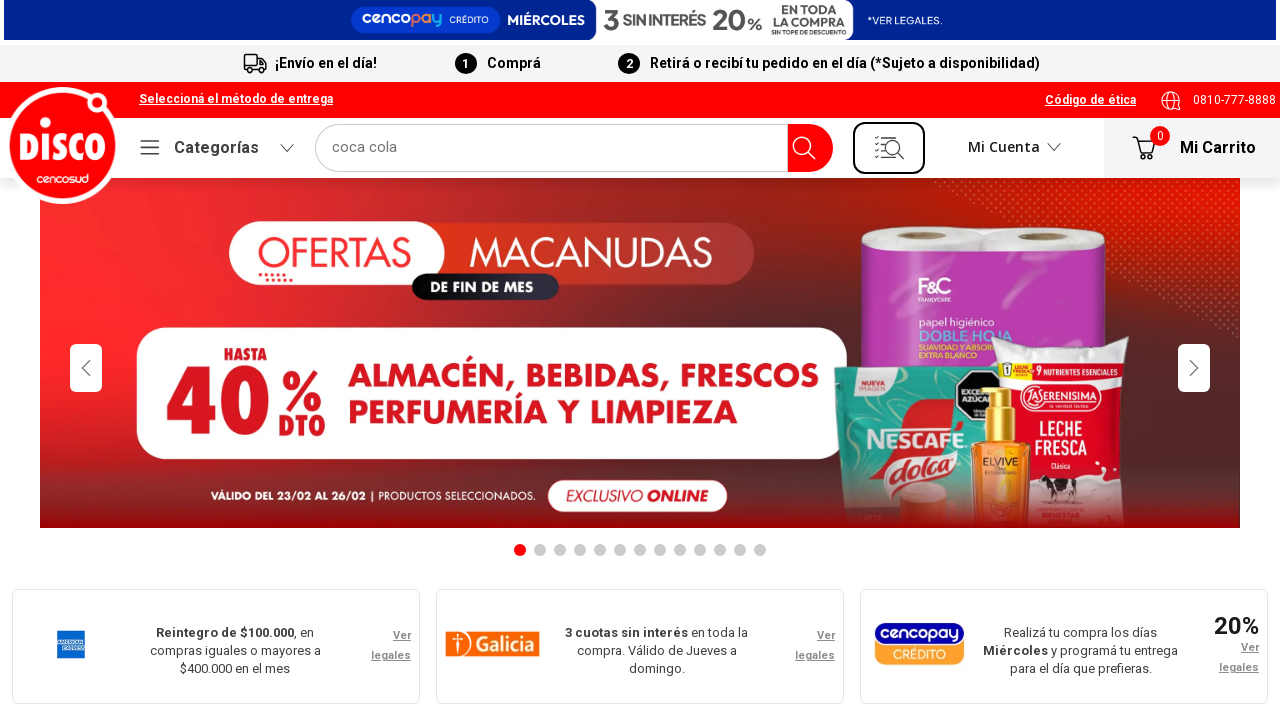

Search results gallery container loaded
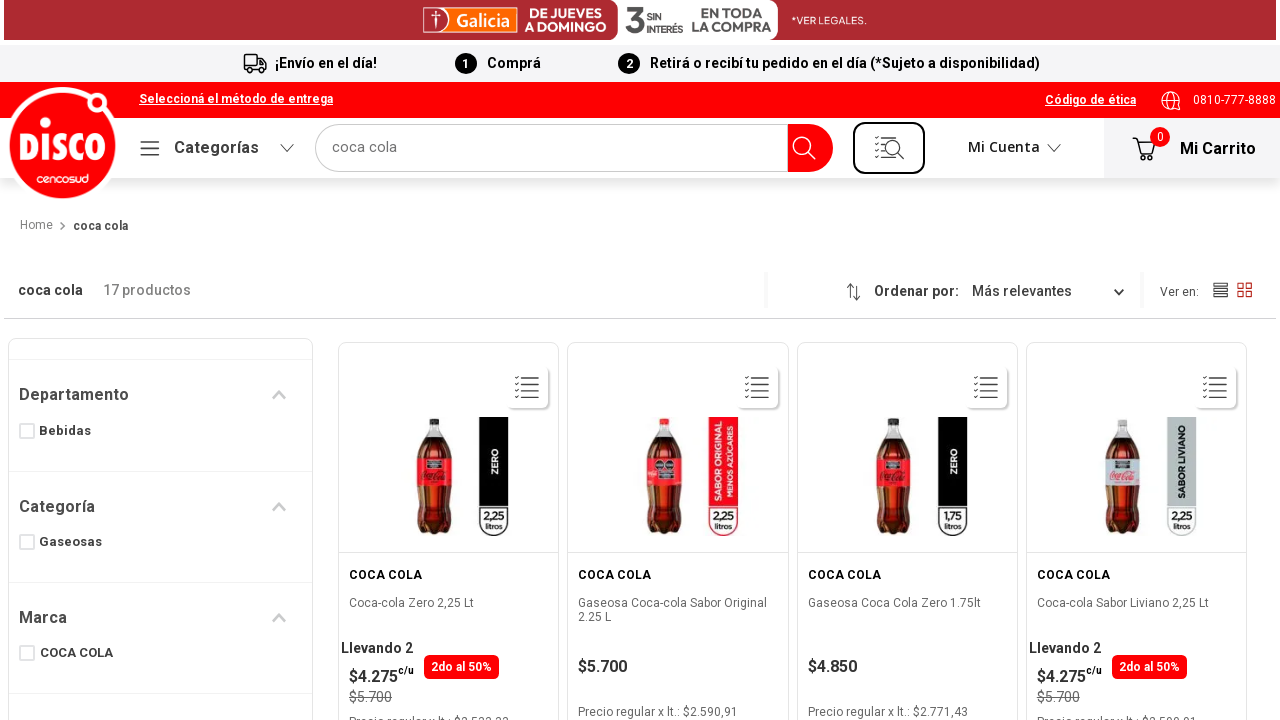

Product containers verified in search results
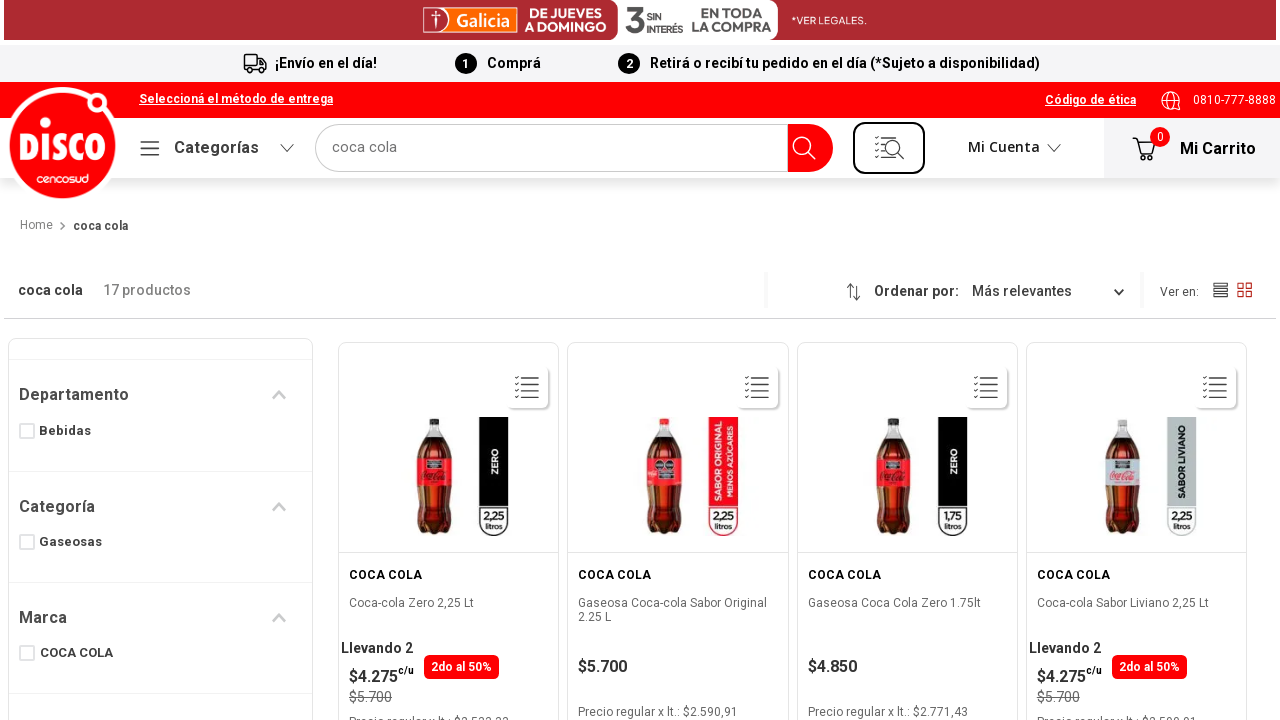

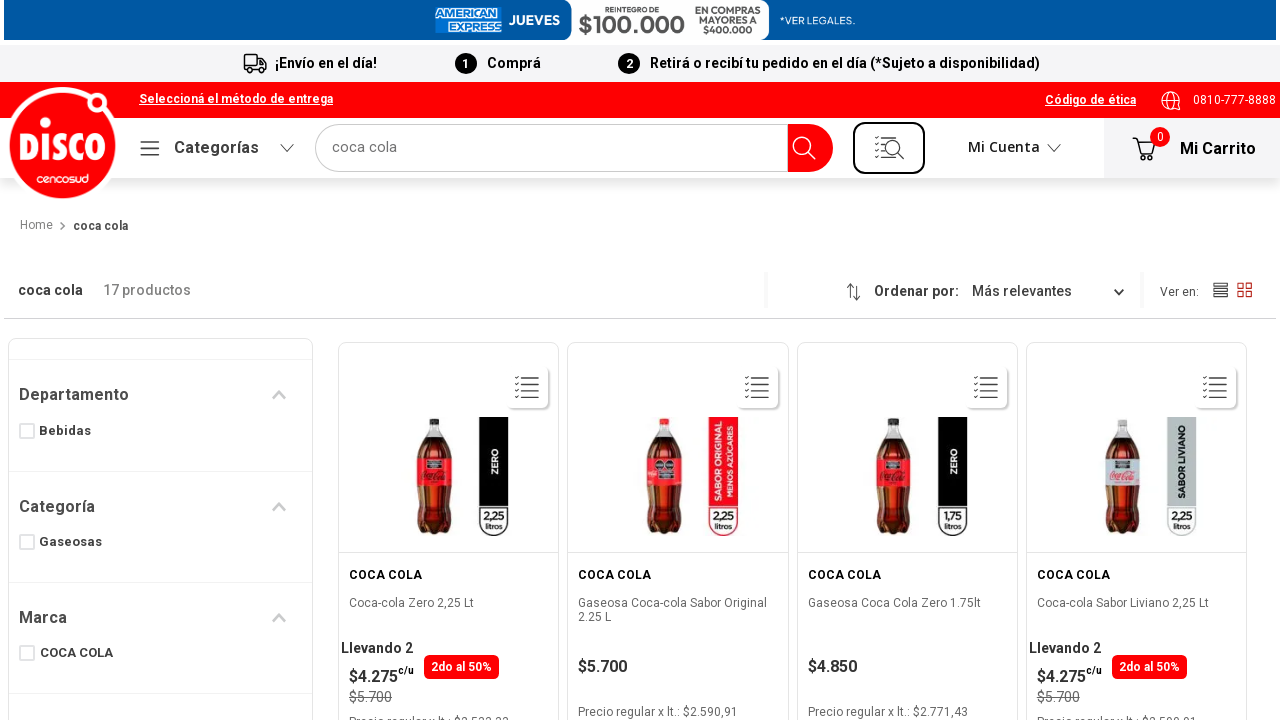